Tests clicking a button with dynamic ID by using CSS selector to find the blue button, repeating the action 3 times

Starting URL: http://uitestingplayground.com/dynamicid

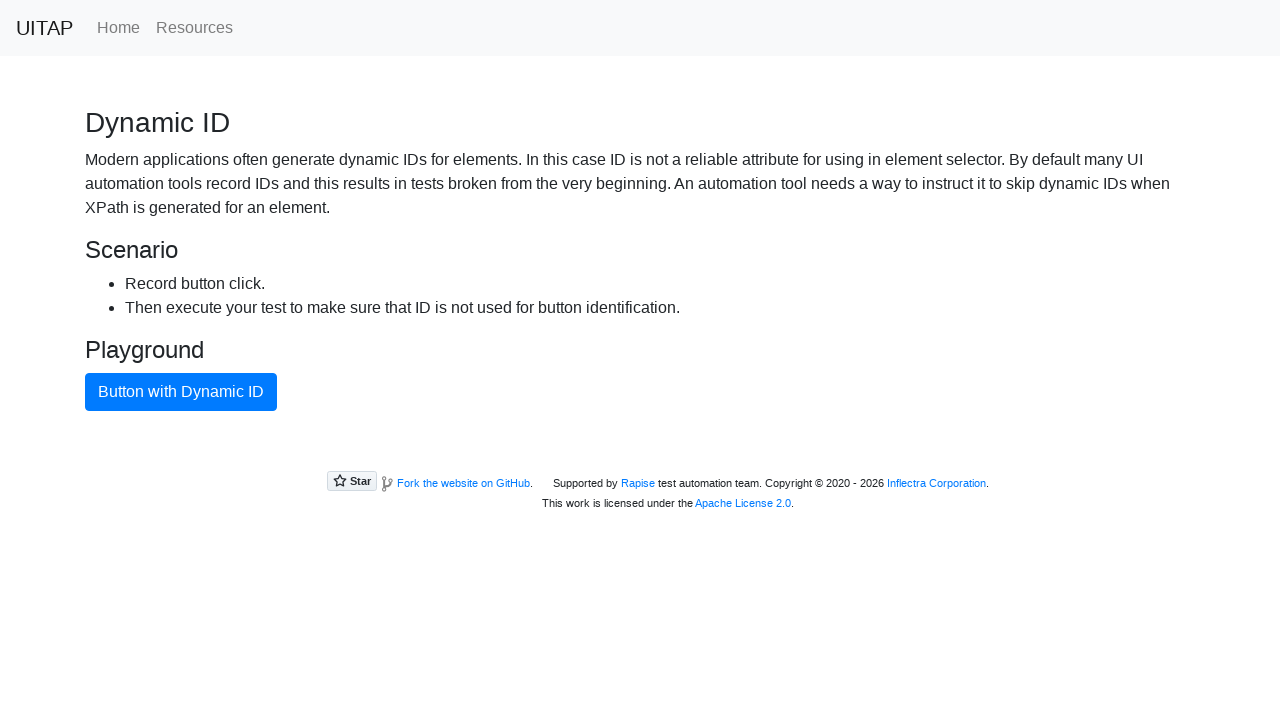

Blue primary button selector is available
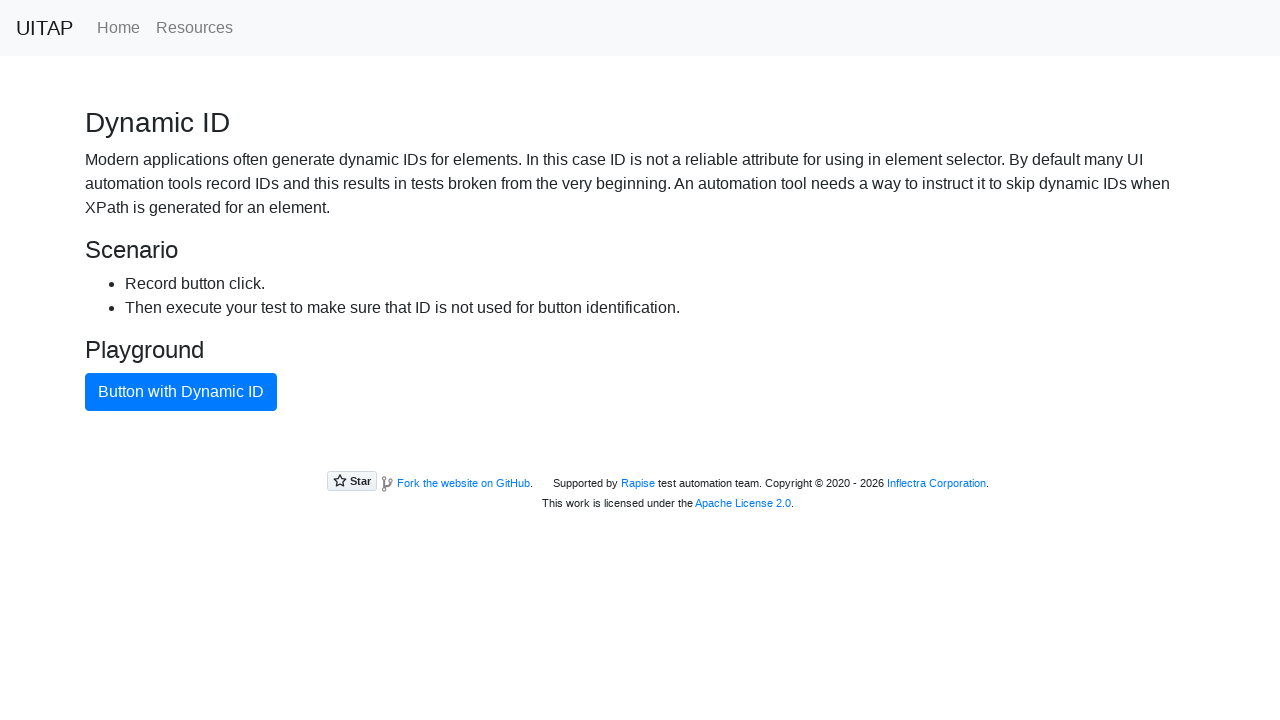

Clicked blue button (iteration 1 of 3) at (181, 392) on button.btn.btn-primary
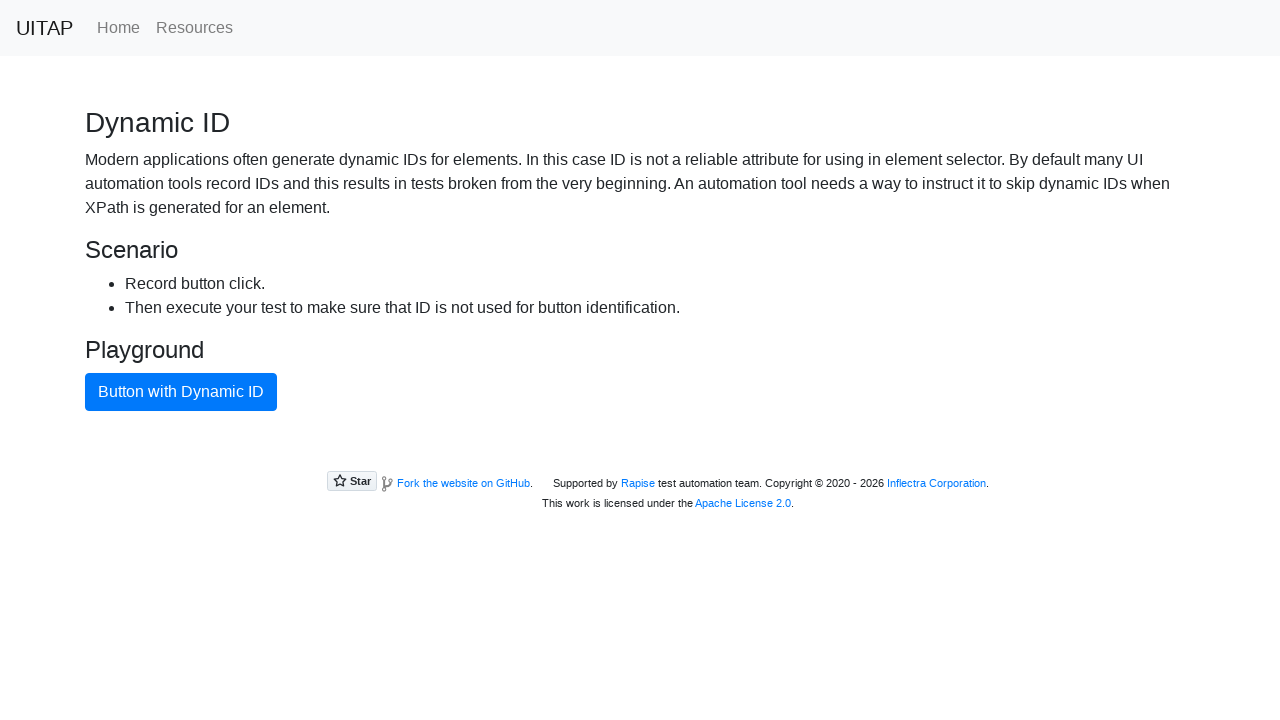

Navigated back to dynamic ID button page
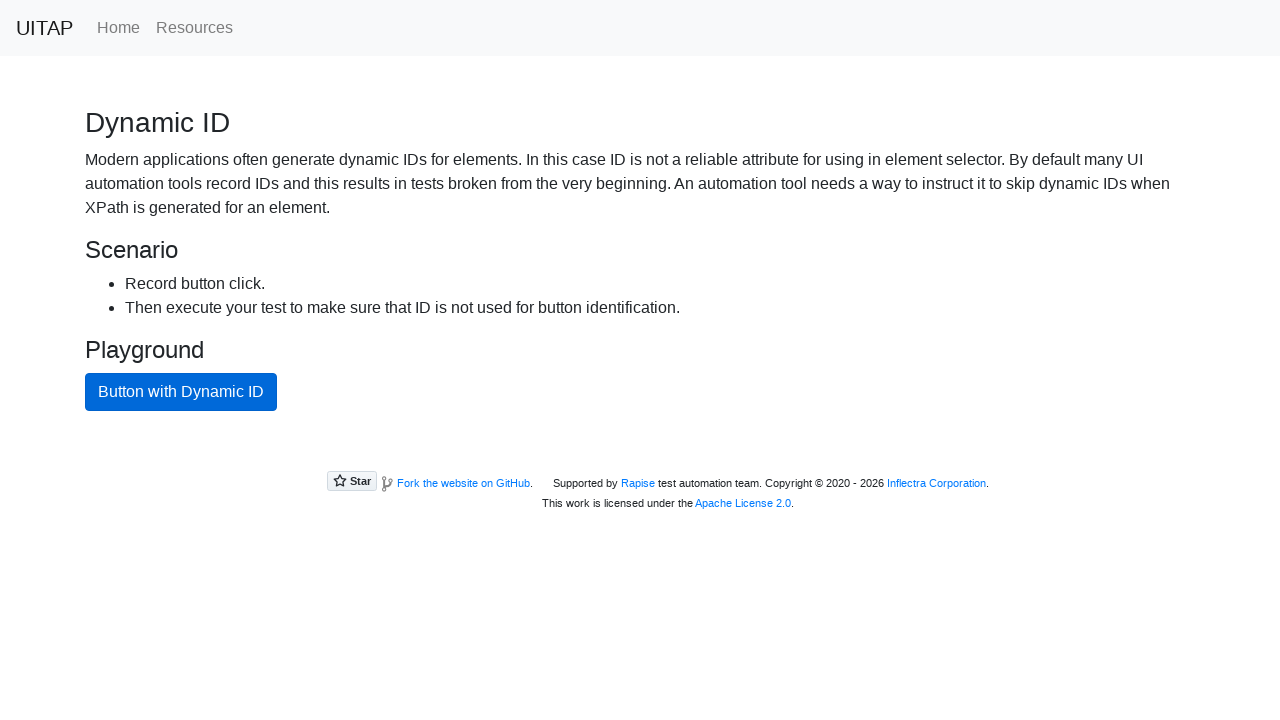

Blue primary button selector is available
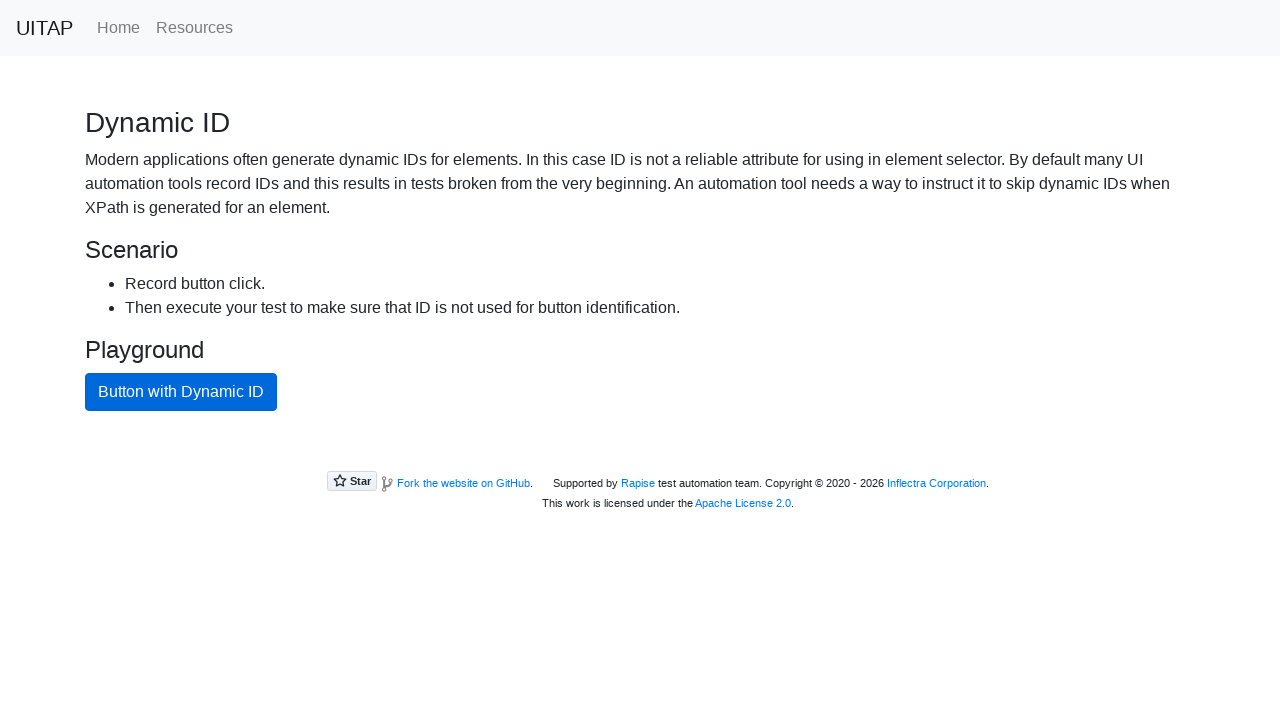

Clicked blue button (iteration 2 of 3) at (181, 392) on button.btn.btn-primary
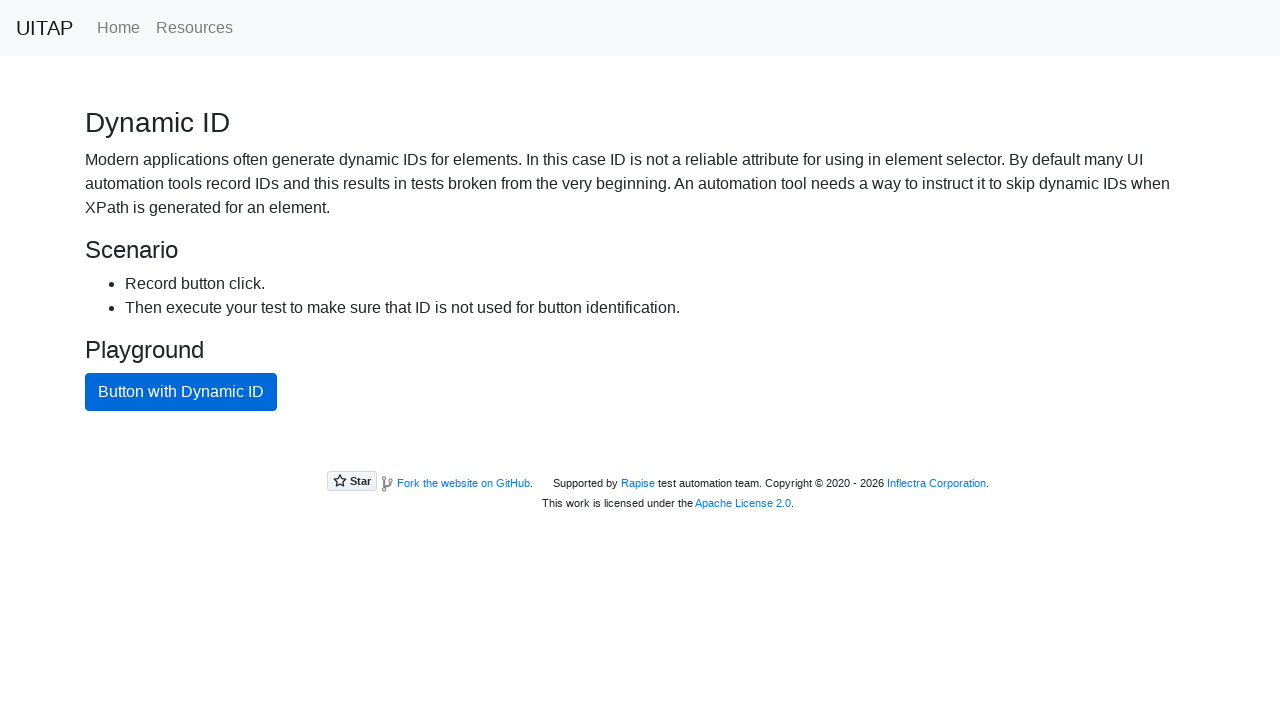

Navigated back to dynamic ID button page
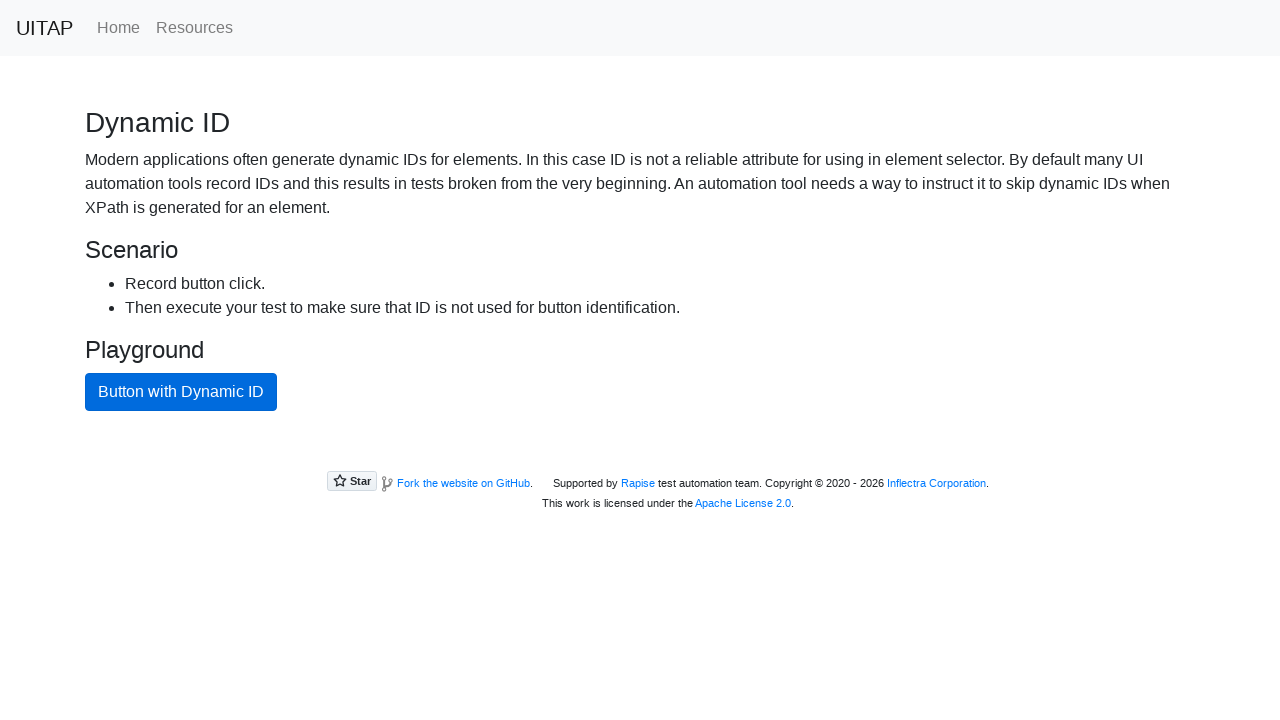

Blue primary button selector is available
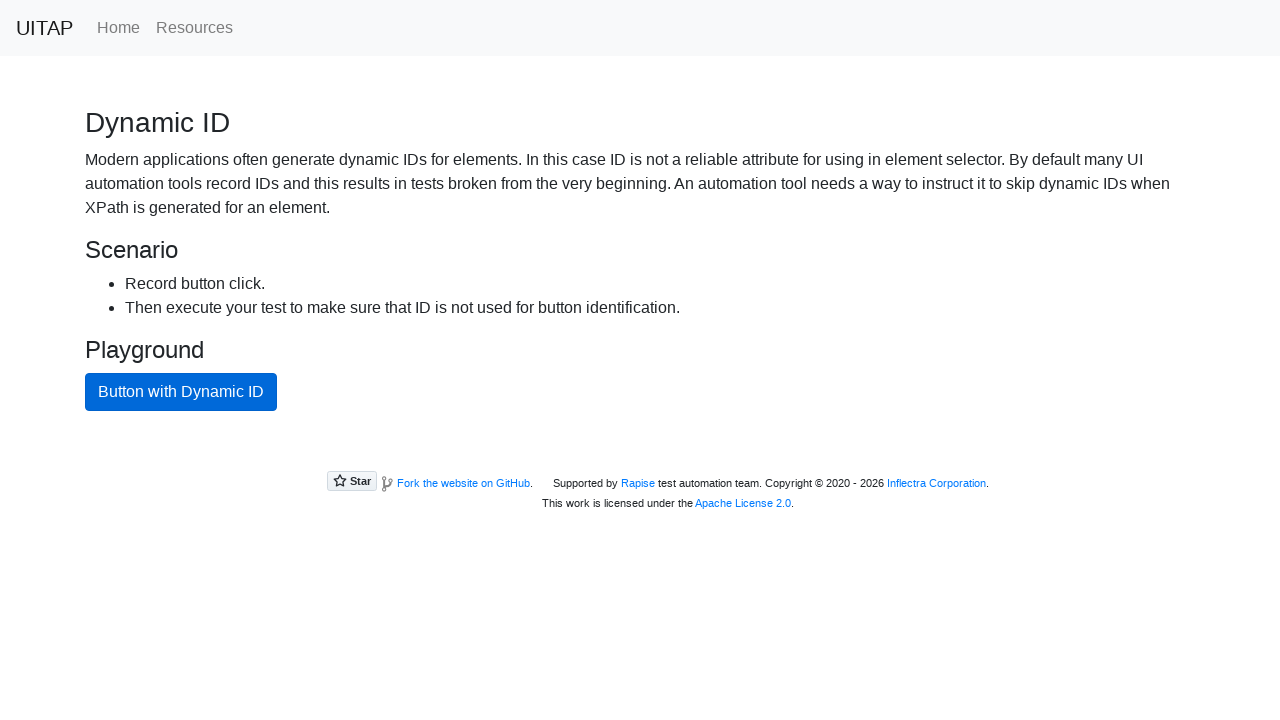

Clicked blue button (iteration 3 of 3) at (181, 392) on button.btn.btn-primary
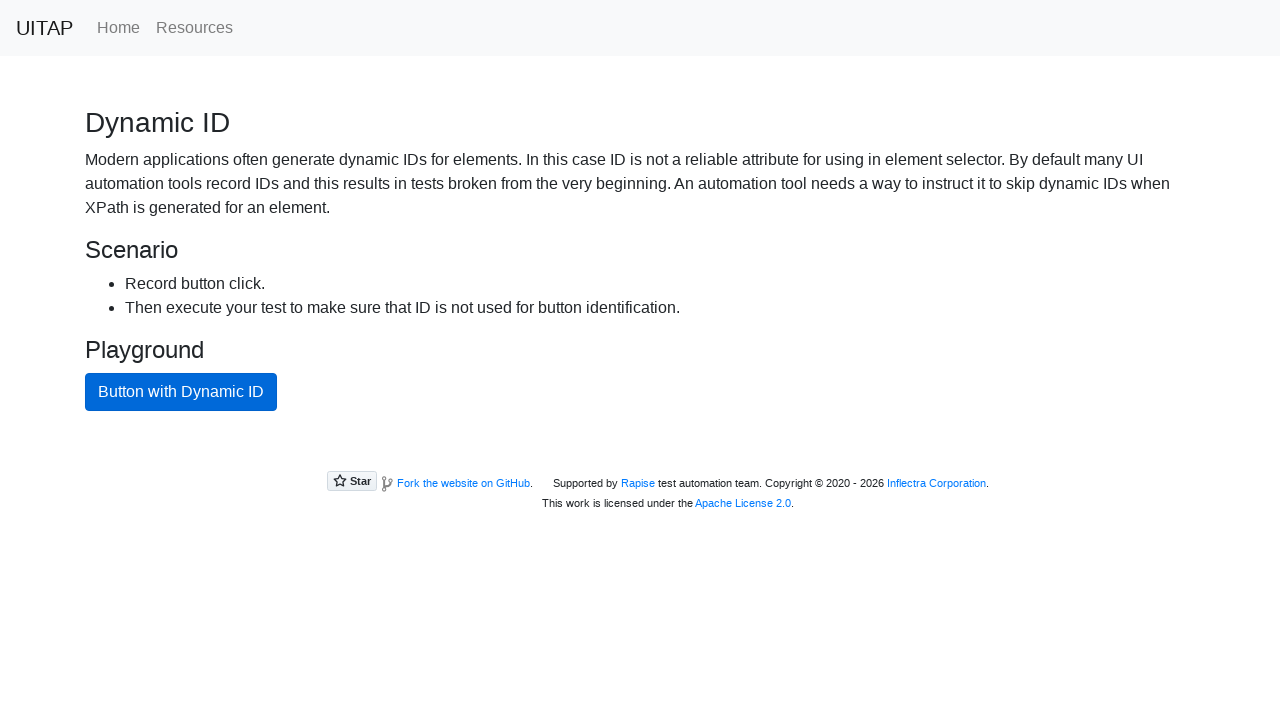

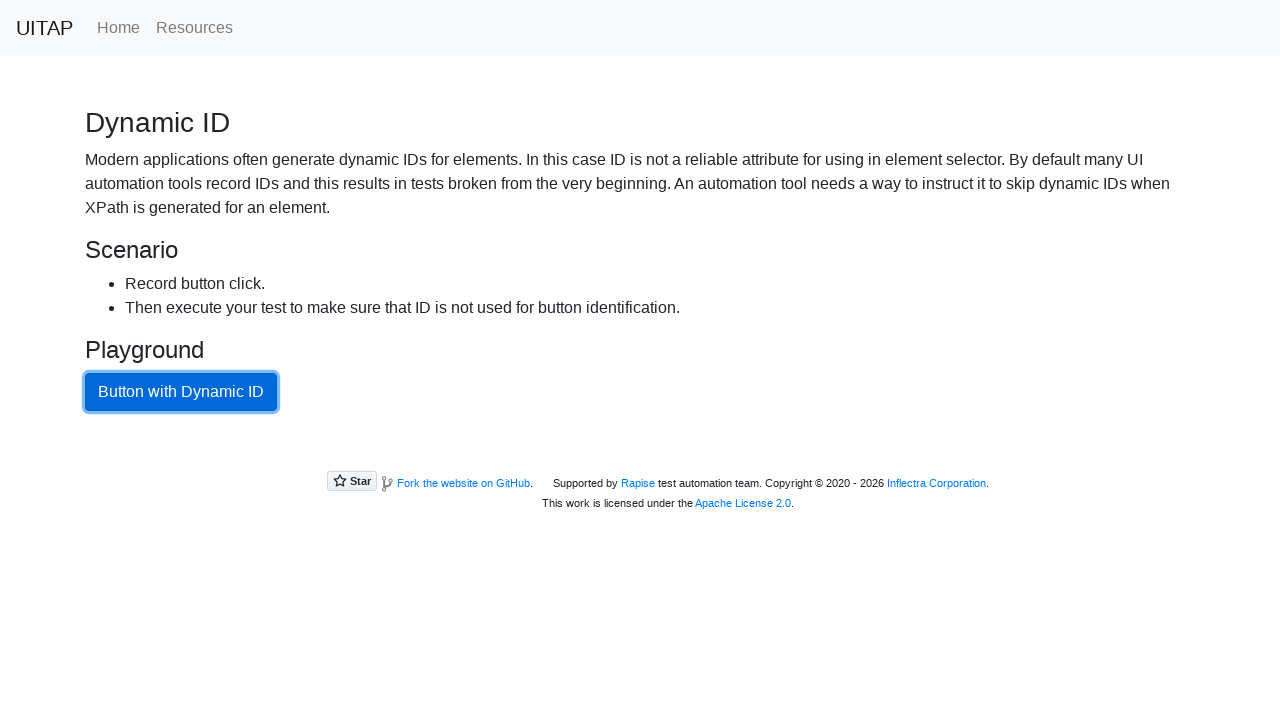